Tests working with multiple browser windows by clicking a link that opens a new window, then switching between the original and new window to verify the correct window is in focus.

Starting URL: http://the-internet.herokuapp.com/windows

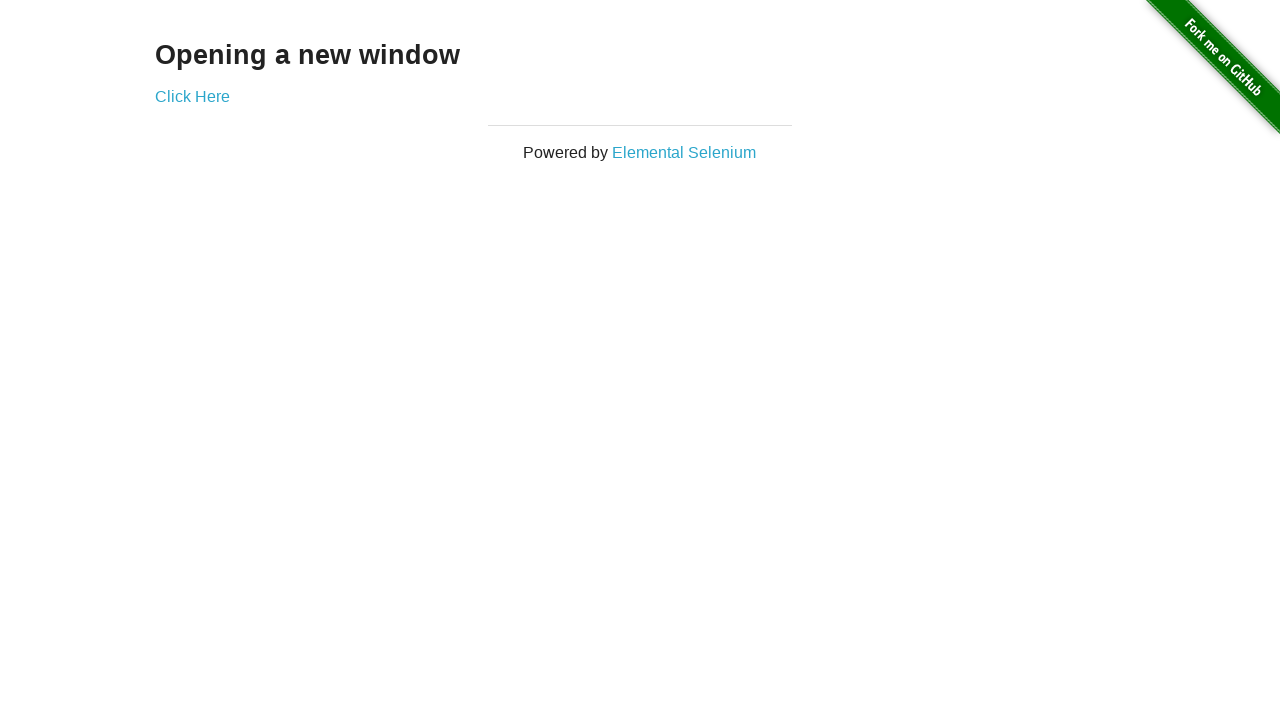

Clicked link that opens a new window at (192, 96) on .example a
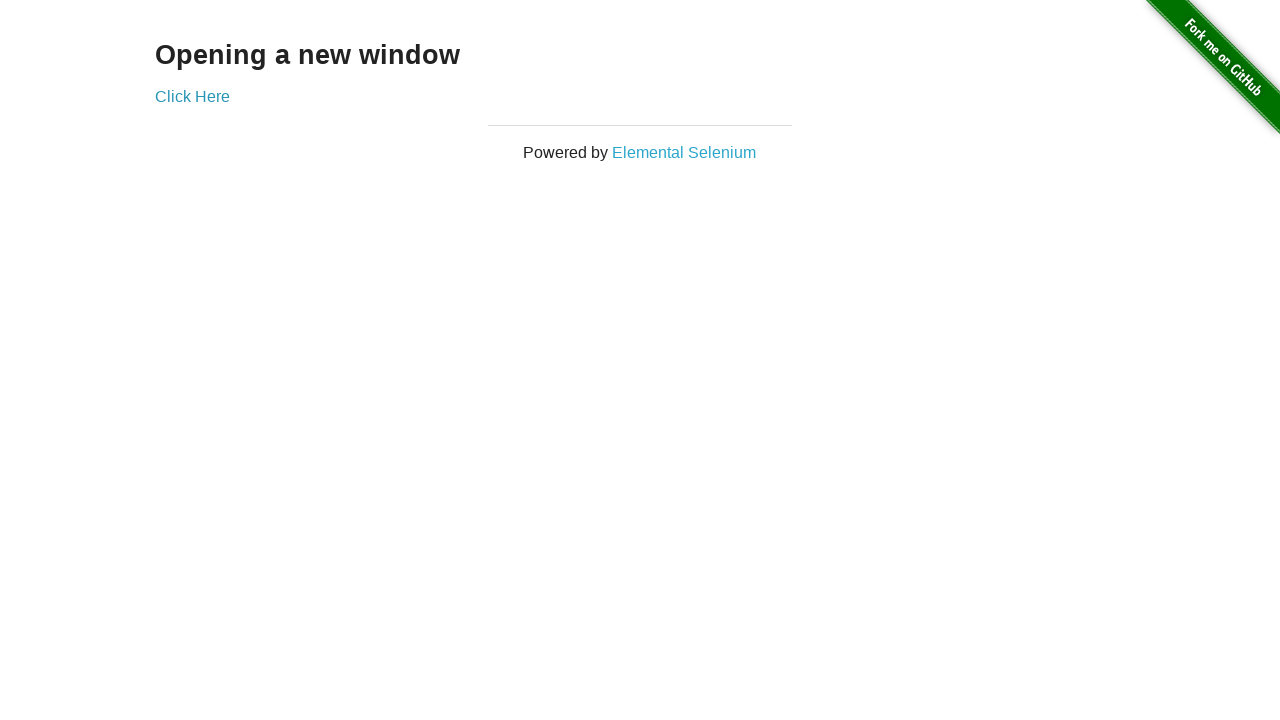

Captured new window page object
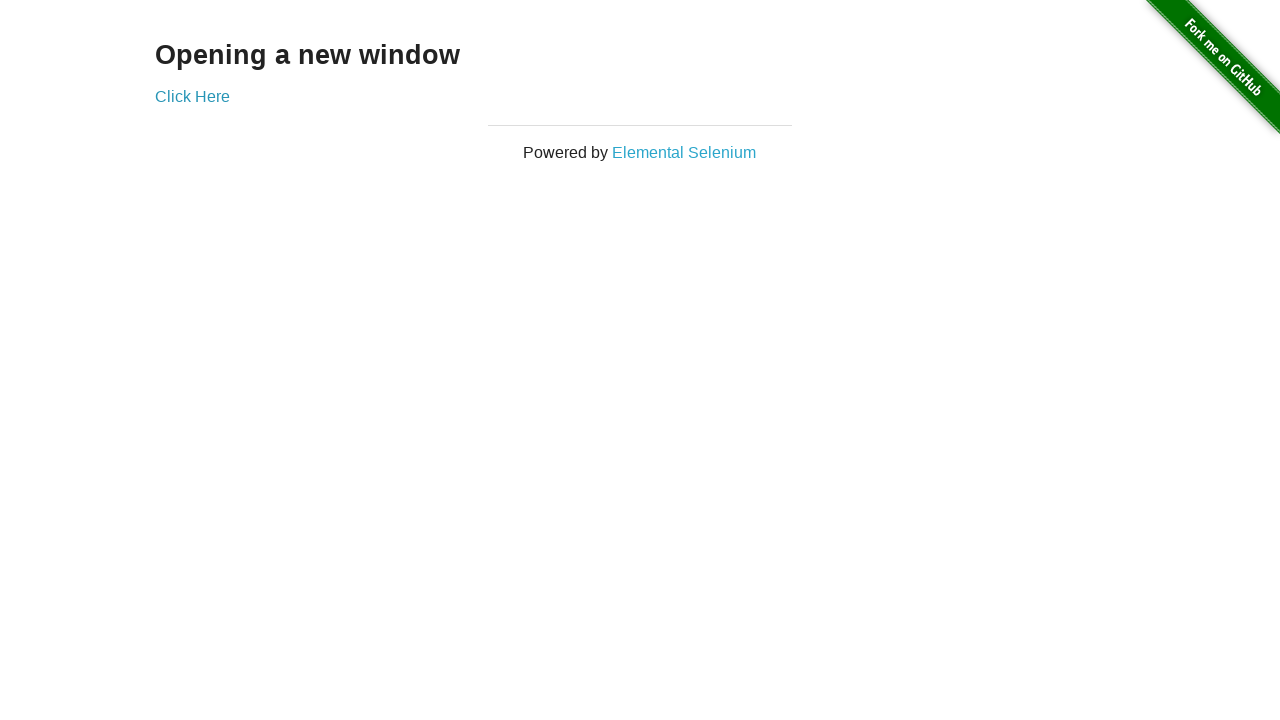

Verified original window title is not 'New Window'
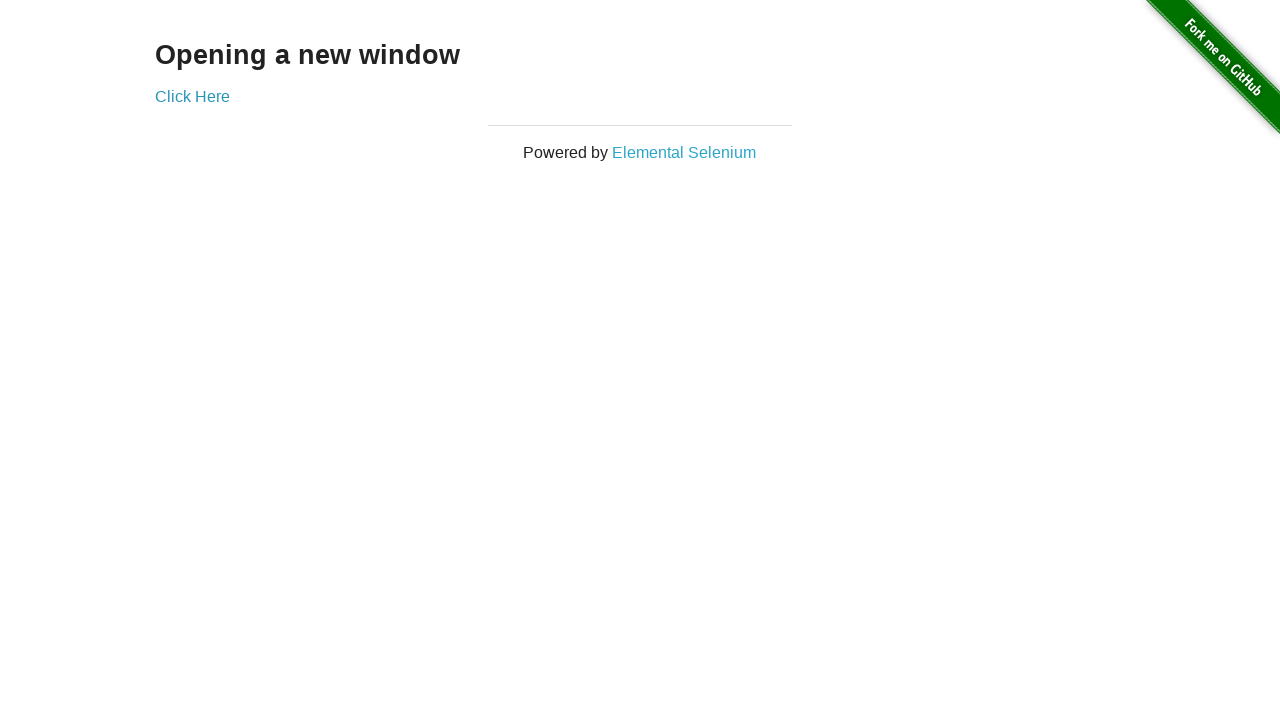

Waited for new window page to load
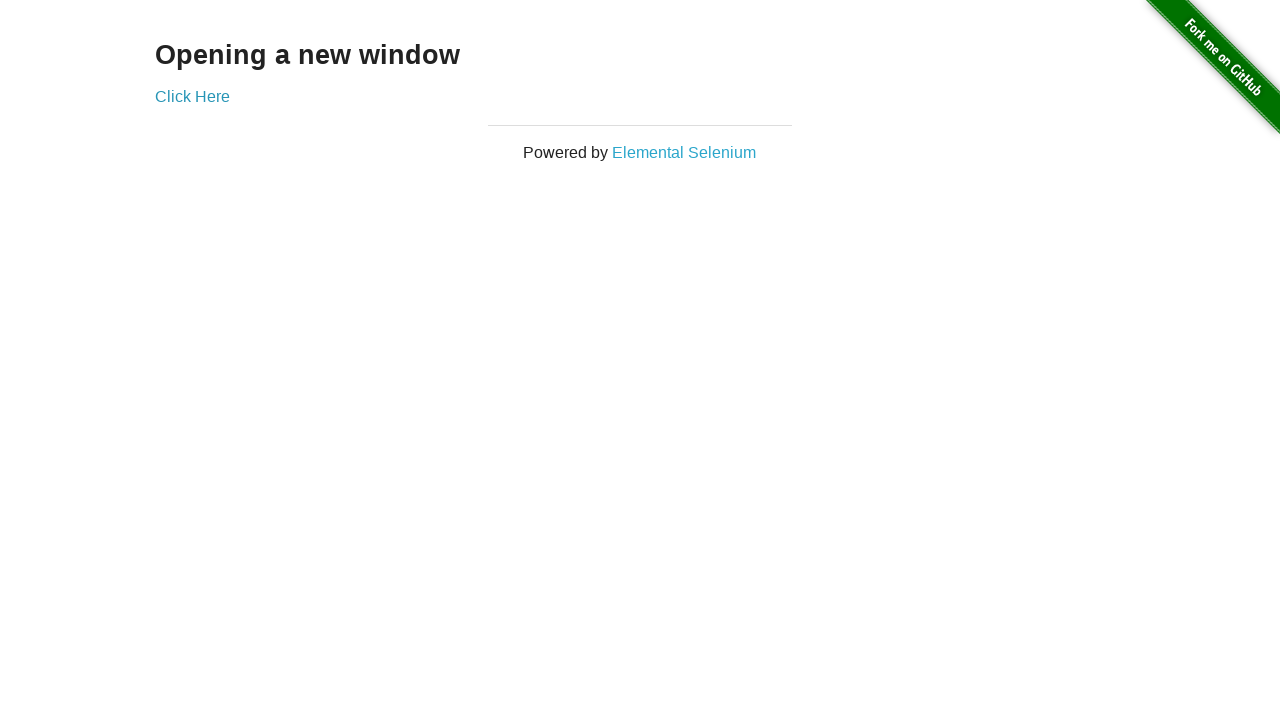

Verified new window title is 'New Window'
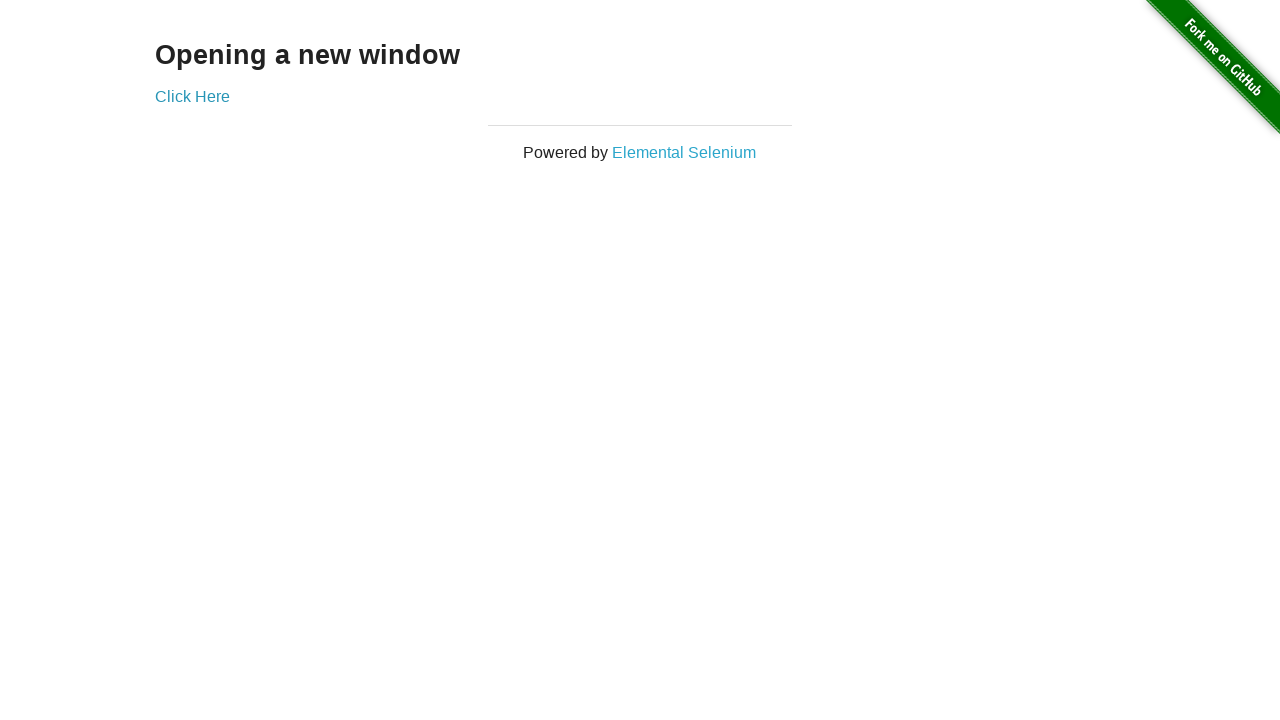

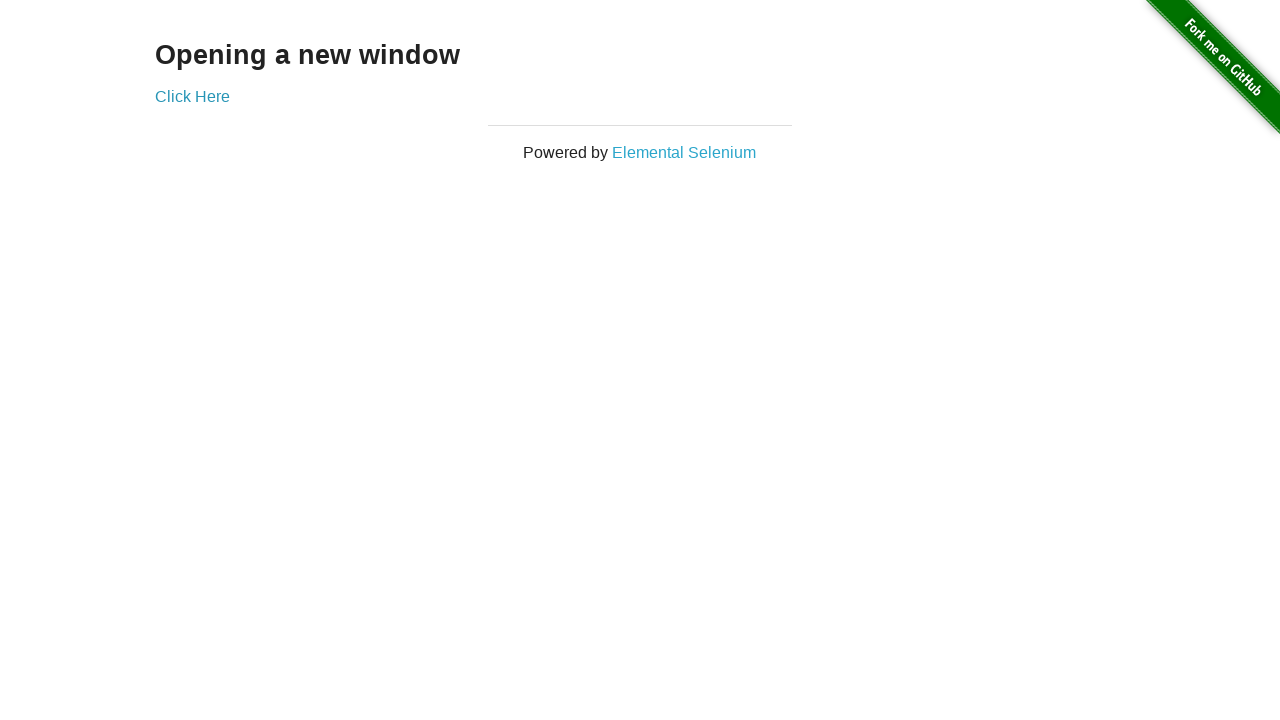